Tests simple JavaScript alert by clicking a button to trigger the alert, verifying the alert text, and accepting it

Starting URL: https://v1.training-support.net/selenium/javascript-alerts

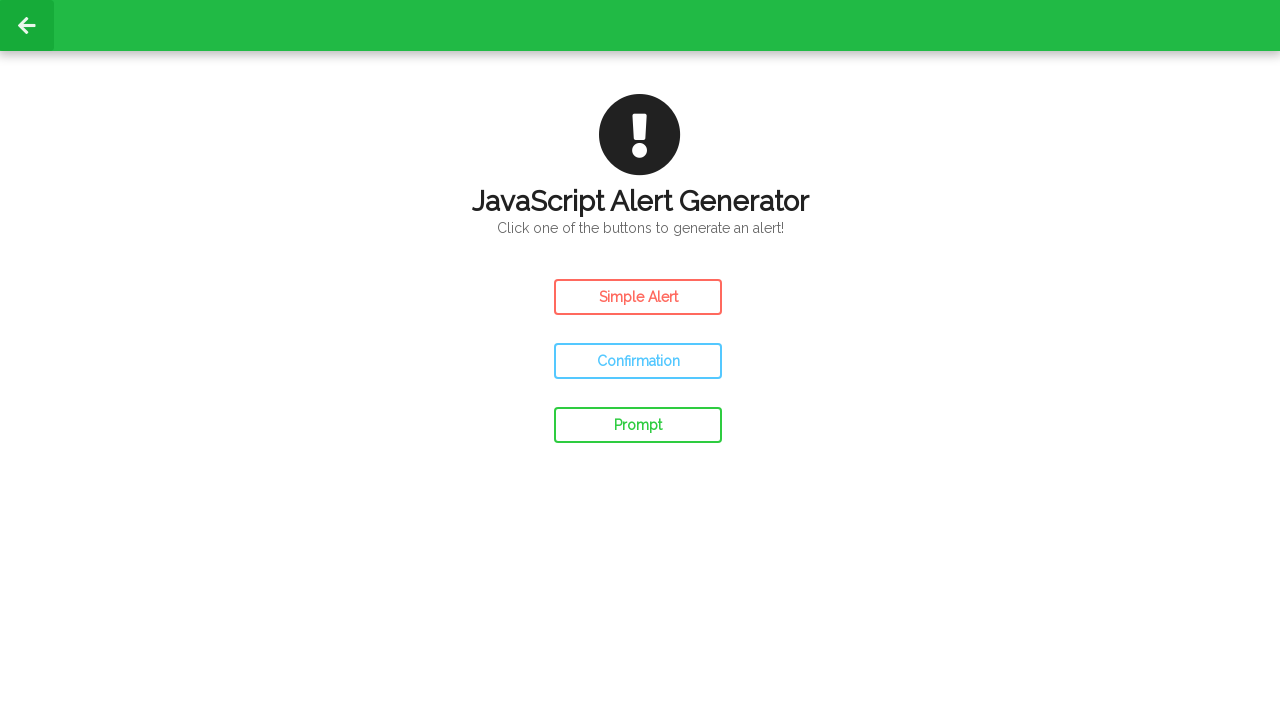

Navigated to JavaScript alerts training page
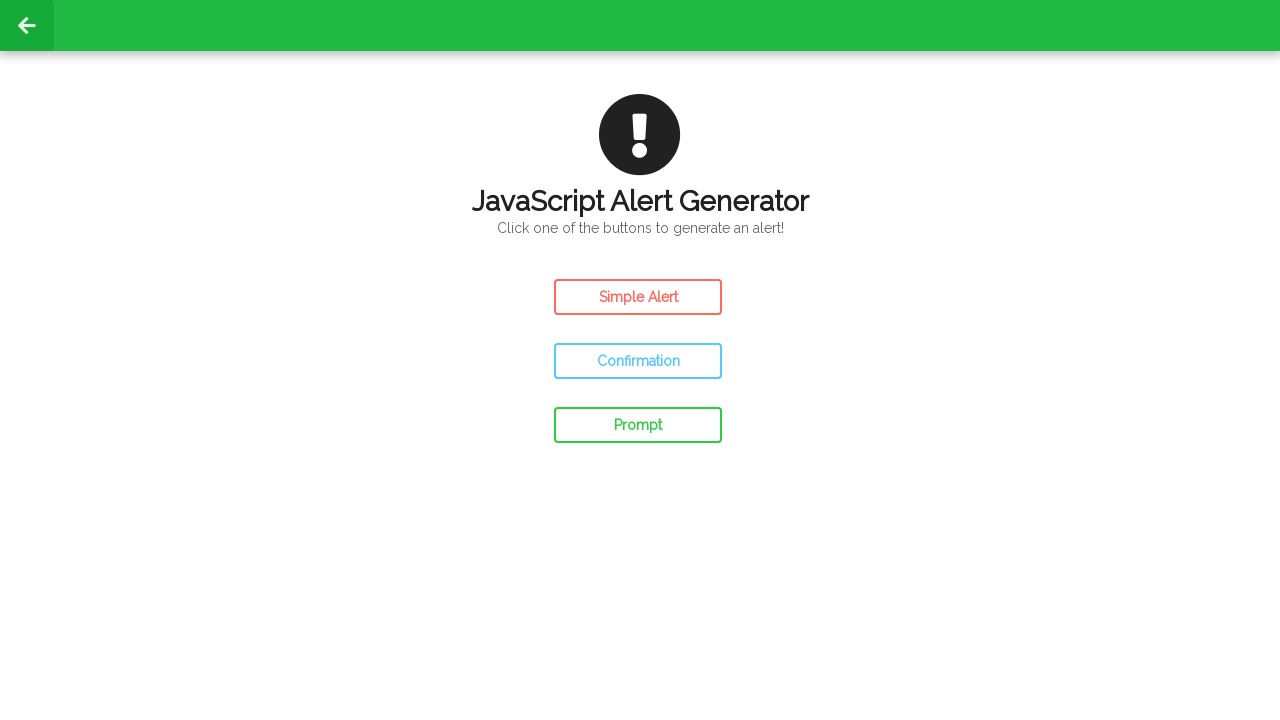

Clicked simple alert button at (638, 297) on #simple
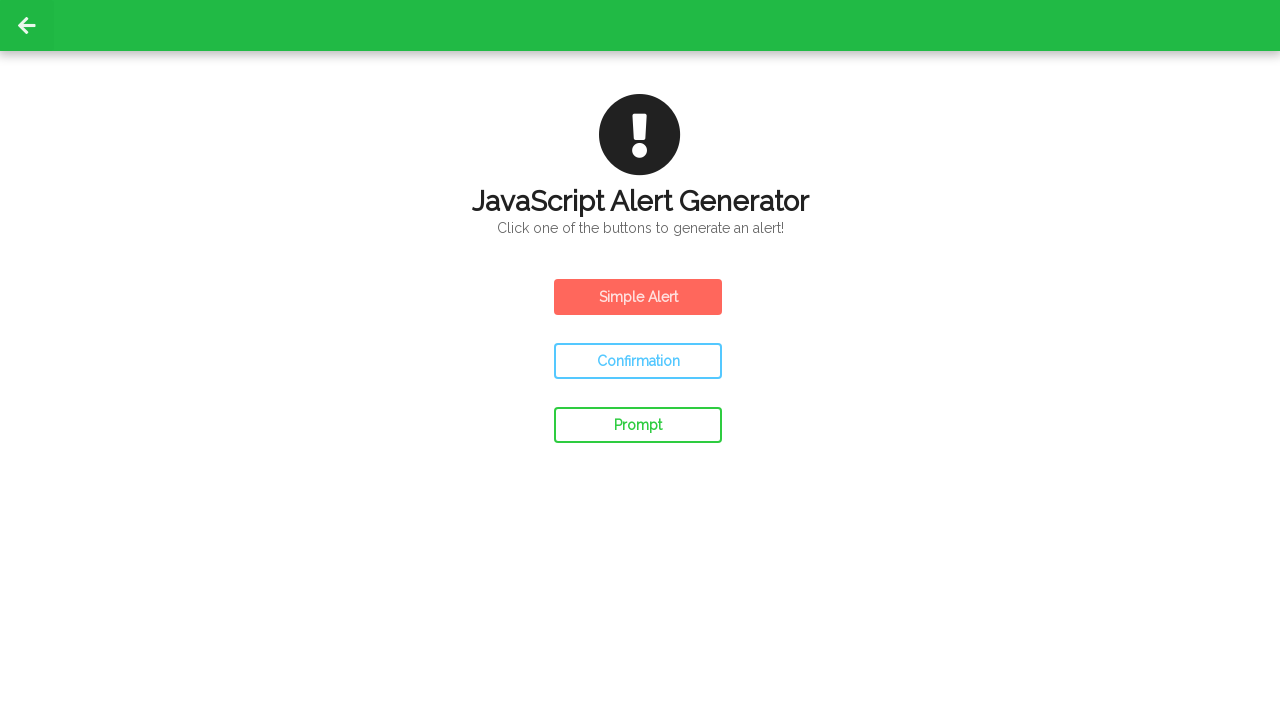

Set up dialog handler to accept alert
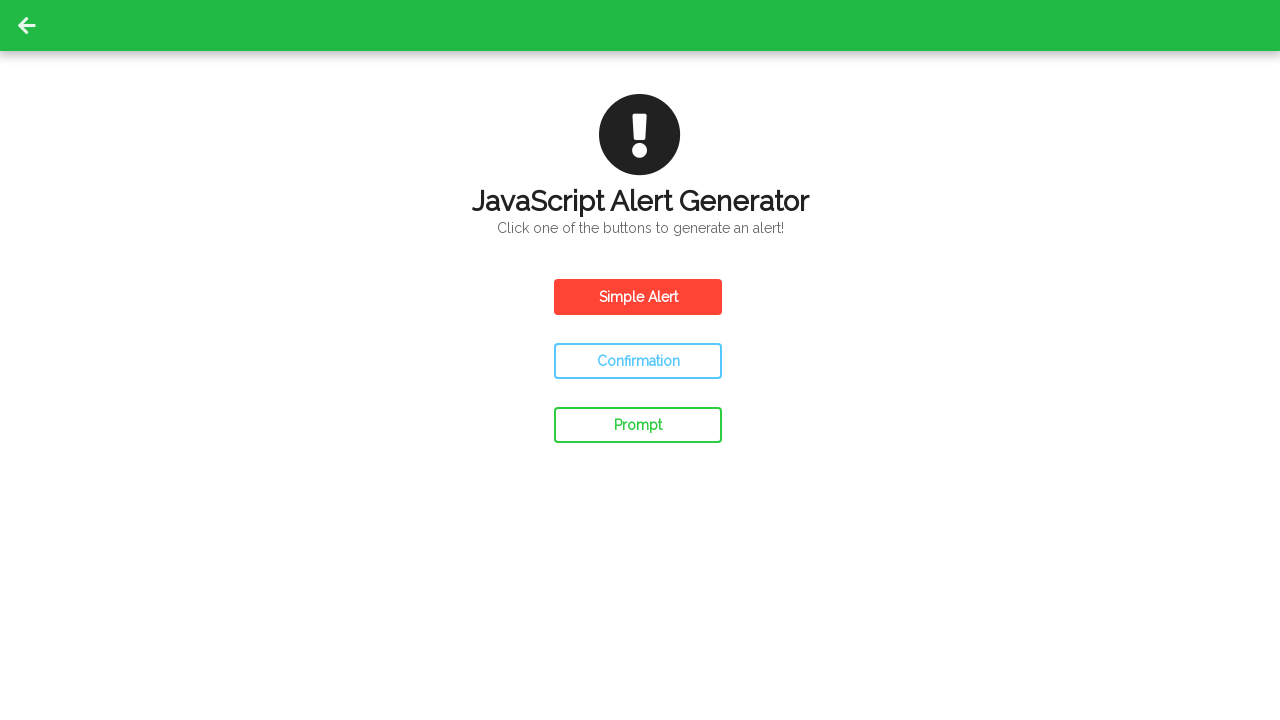

Waited for UI updates after alert acceptance
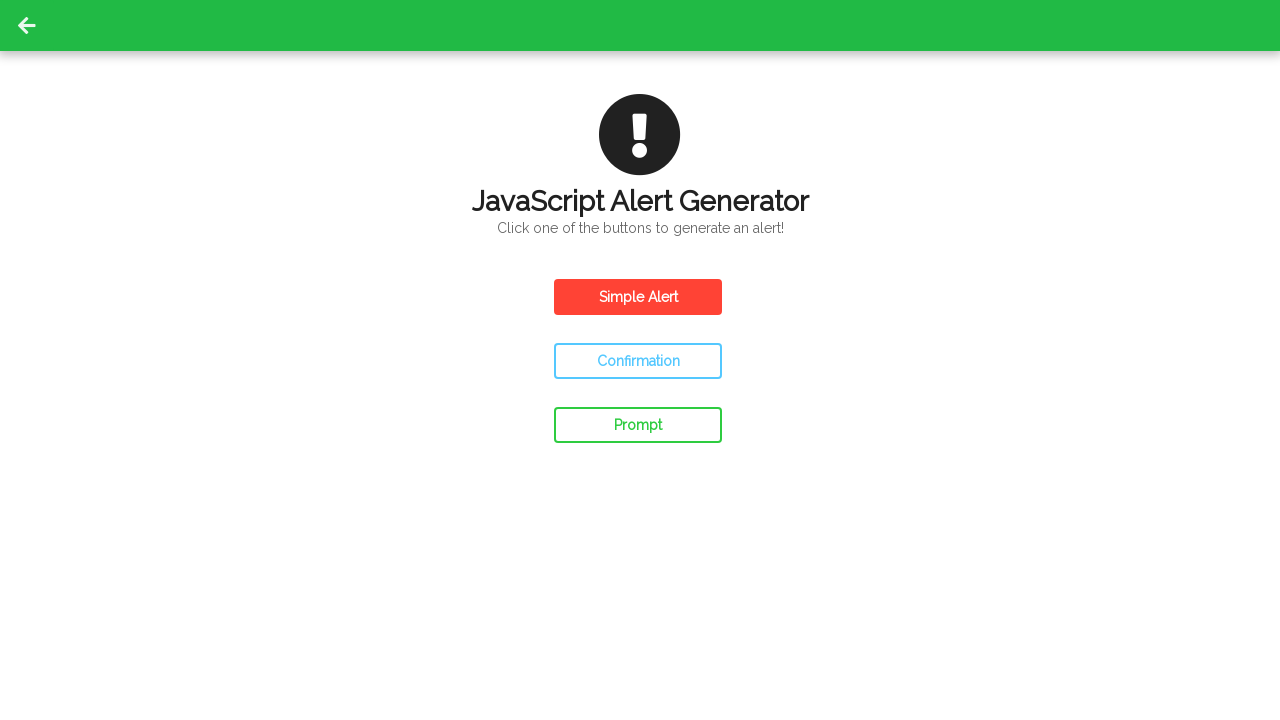

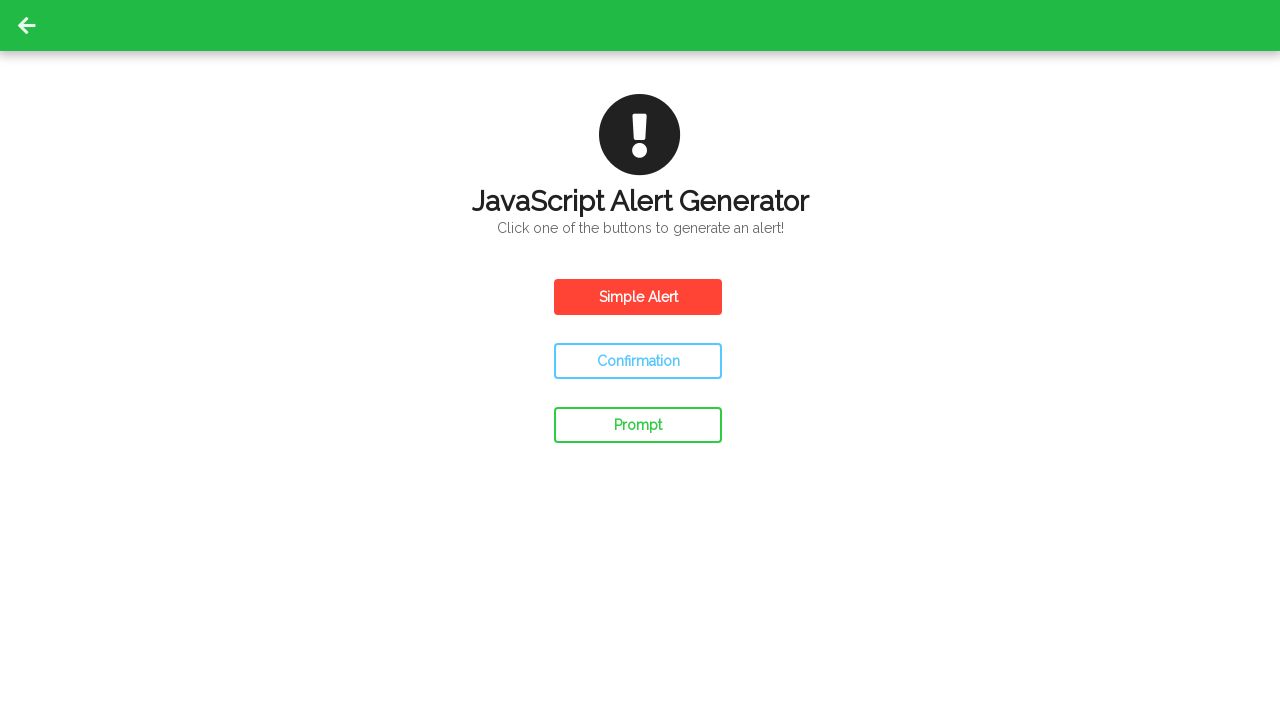